Tests infinite scroll functionality by navigating to the page and scrolling down

Starting URL: https://the-internet.herokuapp.com

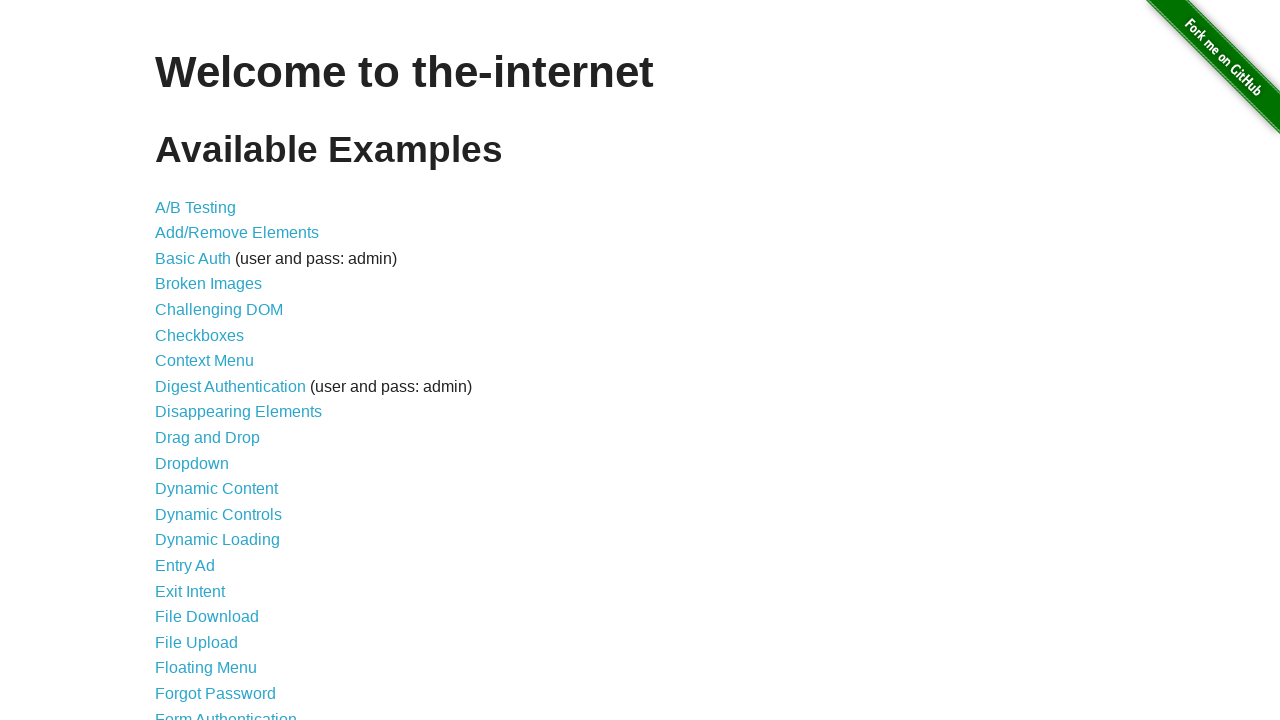

Clicked on Infinite Scroll link at (201, 360) on text=Infinite Scroll
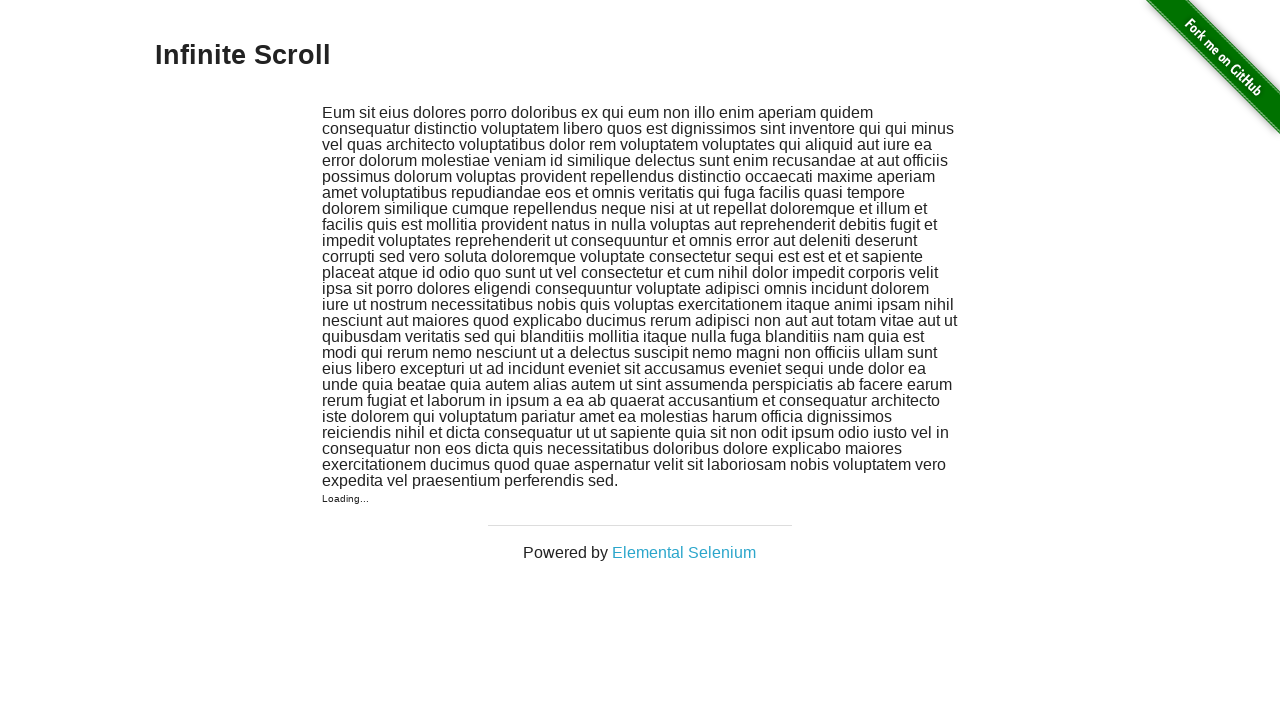

Scrolled down by 2500 pixels to test infinite scroll functionality
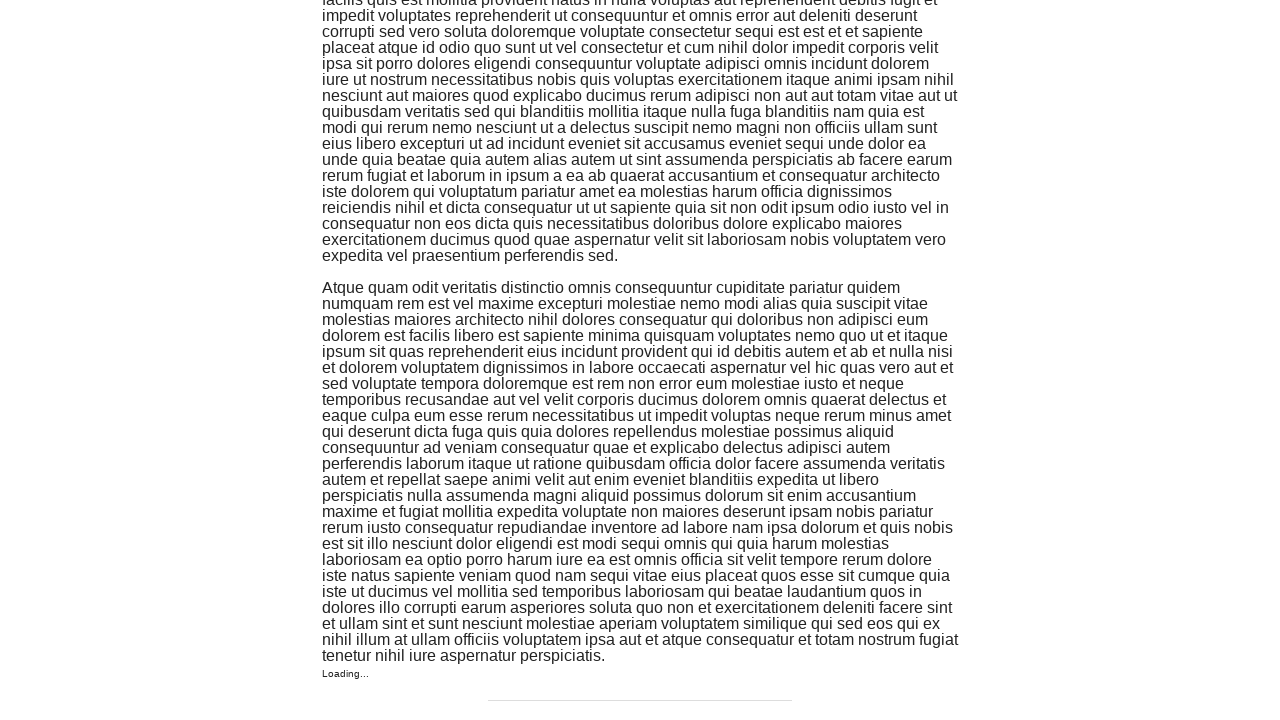

Navigated back to main page
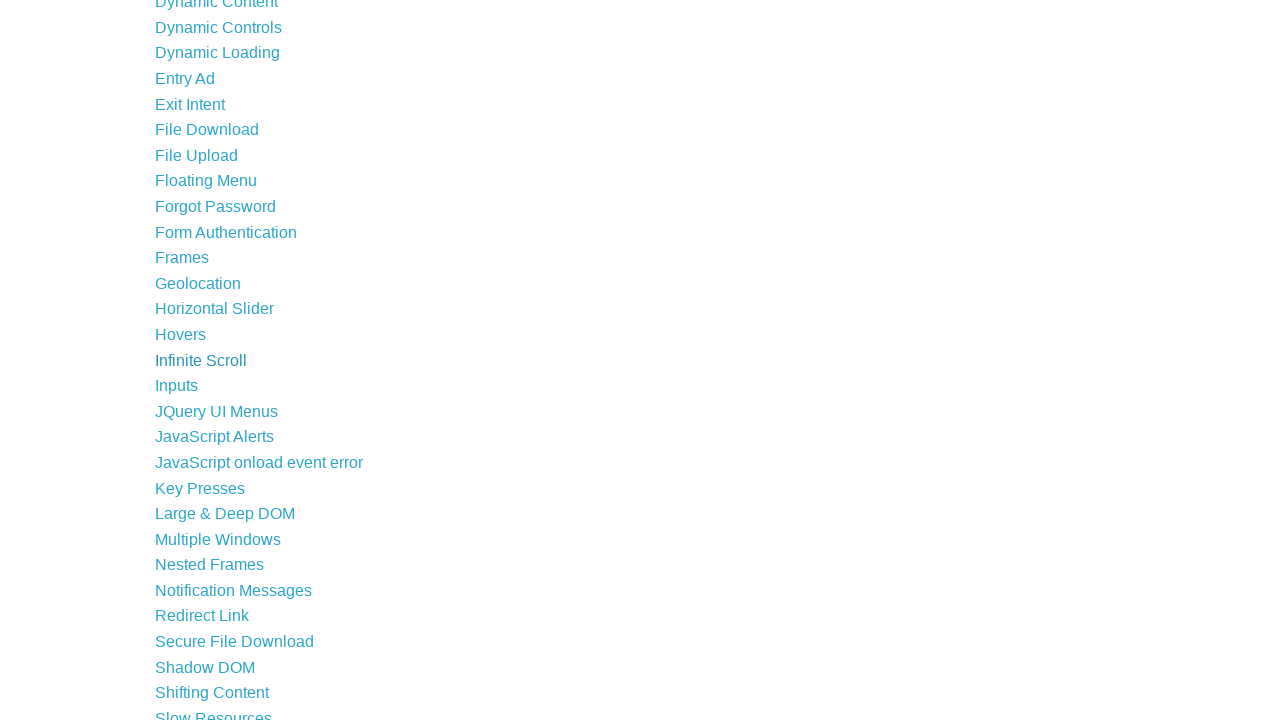

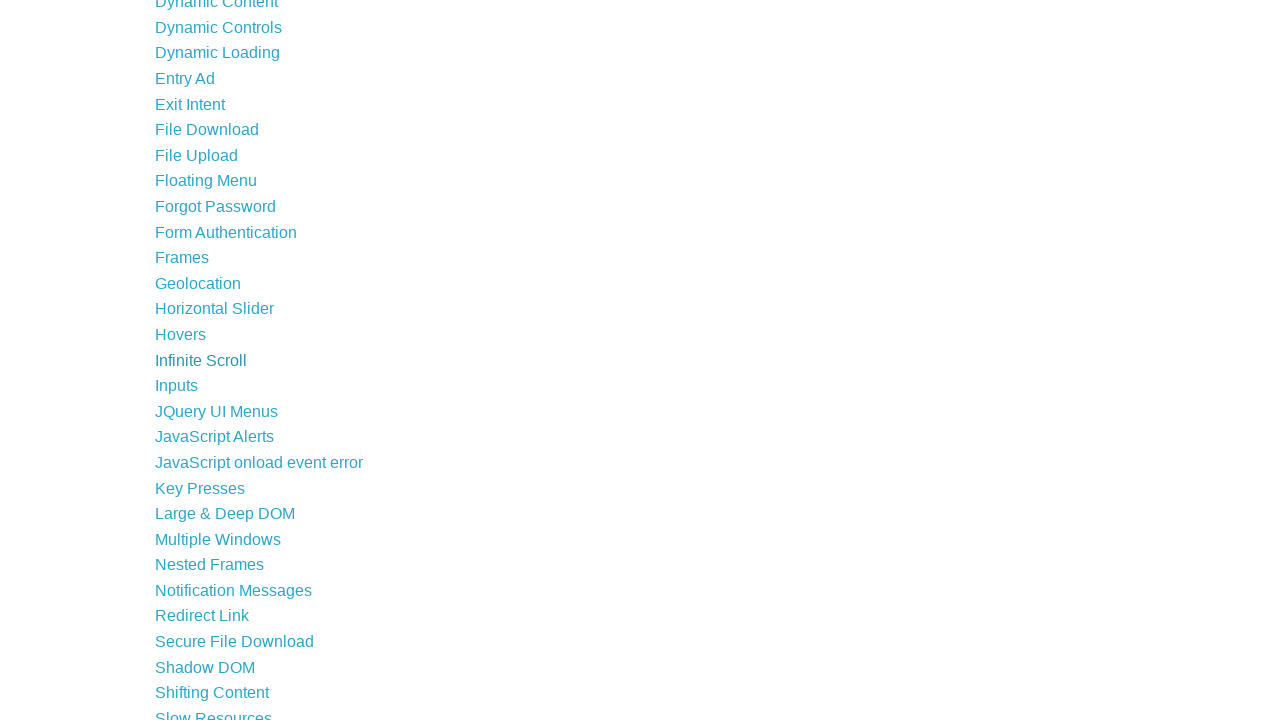